Tests cookie manipulation by deleting and adding a custom cookie on the demoblaze website

Starting URL: https://www.demoblaze.com/index.html

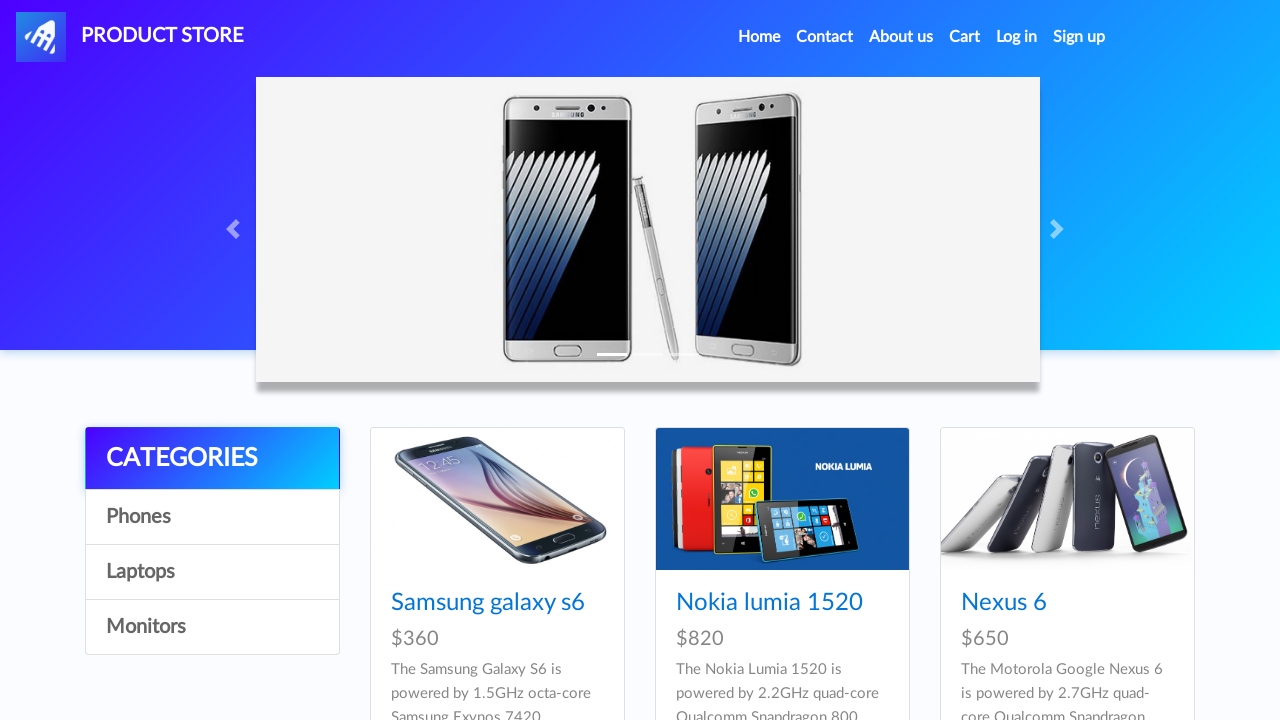

Cleared all cookies from context
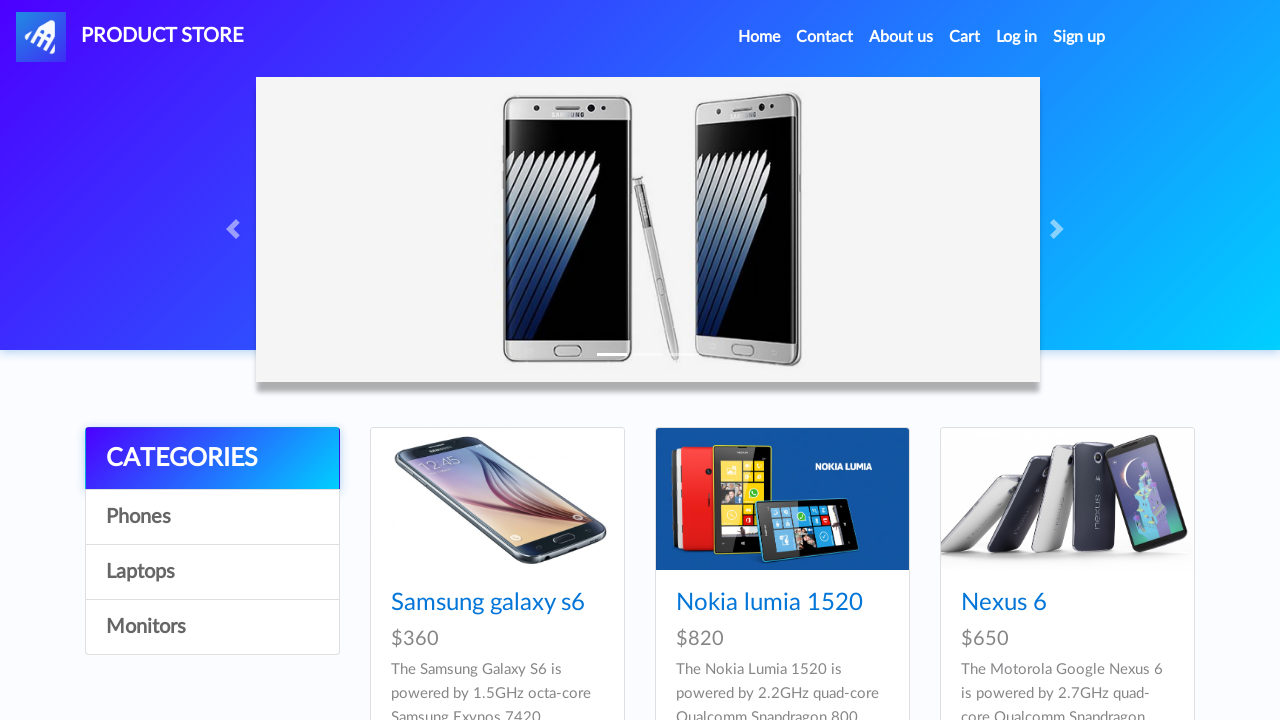

Added custom 'user' cookie with value 'my_value' to domain www.demoblaze.com
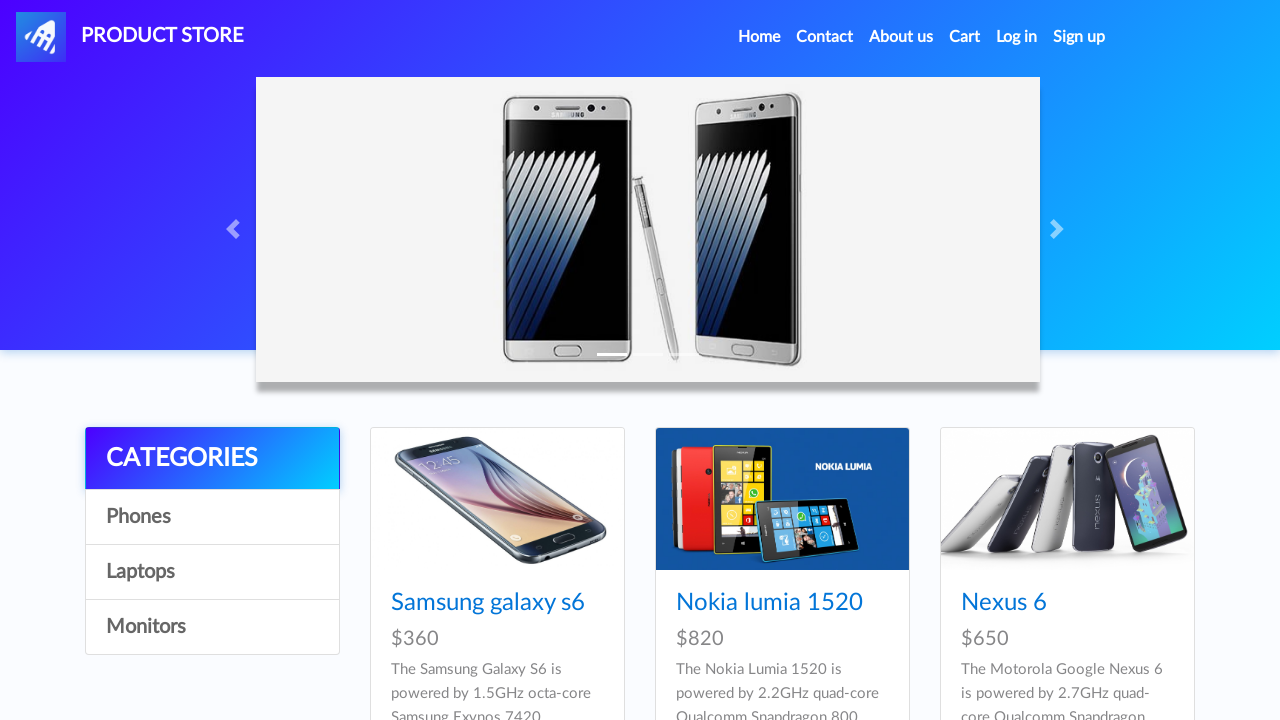

Reloaded page to apply cookies
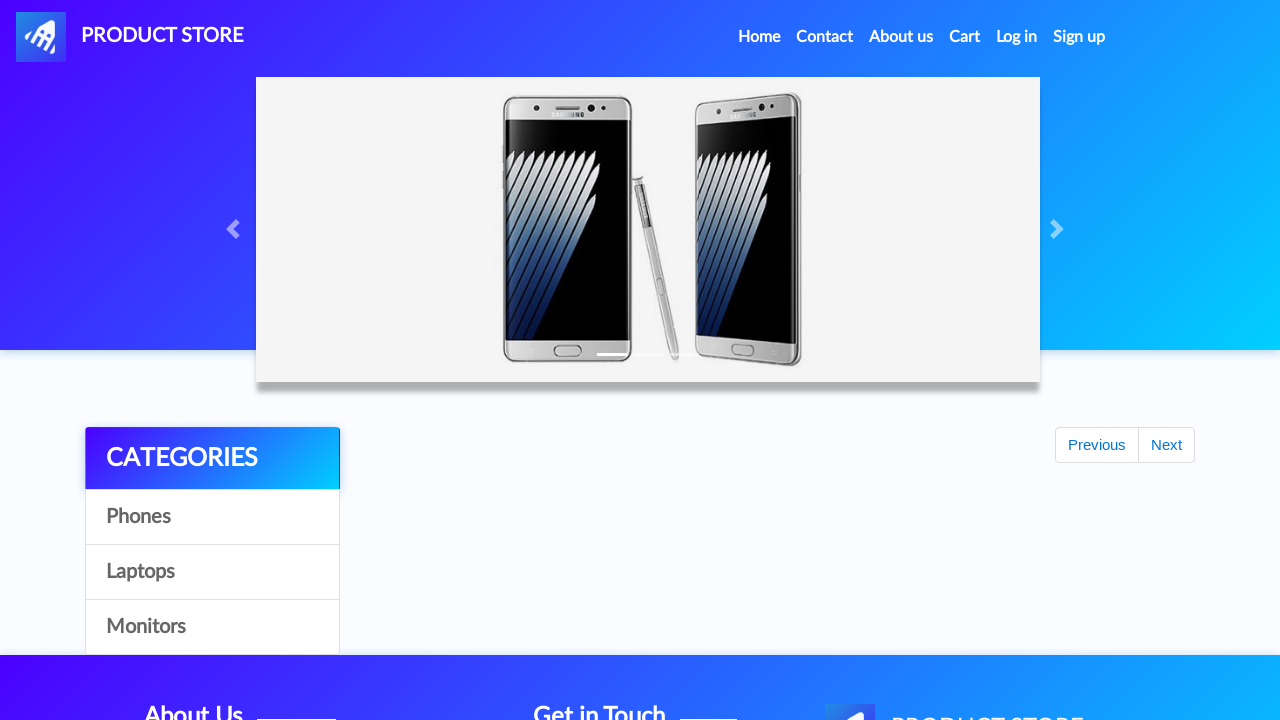

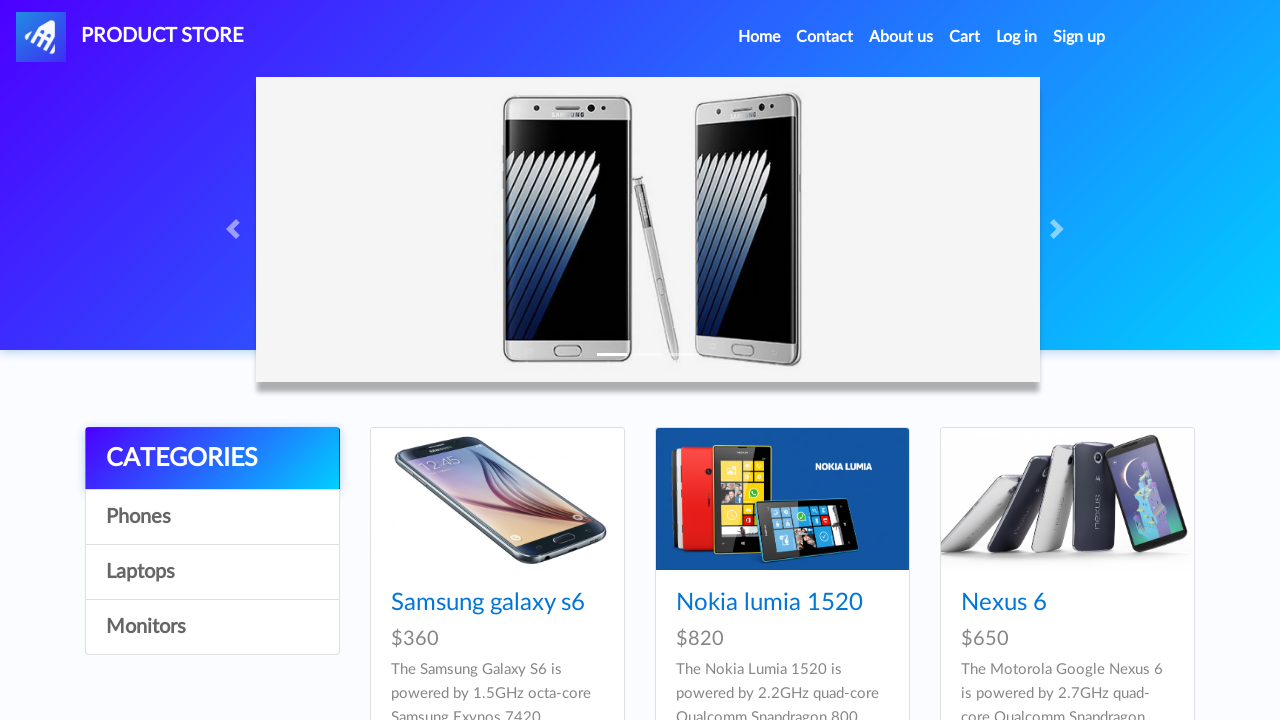